Tests various alert handling scenarios including confirm alerts, prompt alerts with text input, and simple alerts on the Leafground demo page

Starting URL: https://www.leafground.com/alert.xhtml

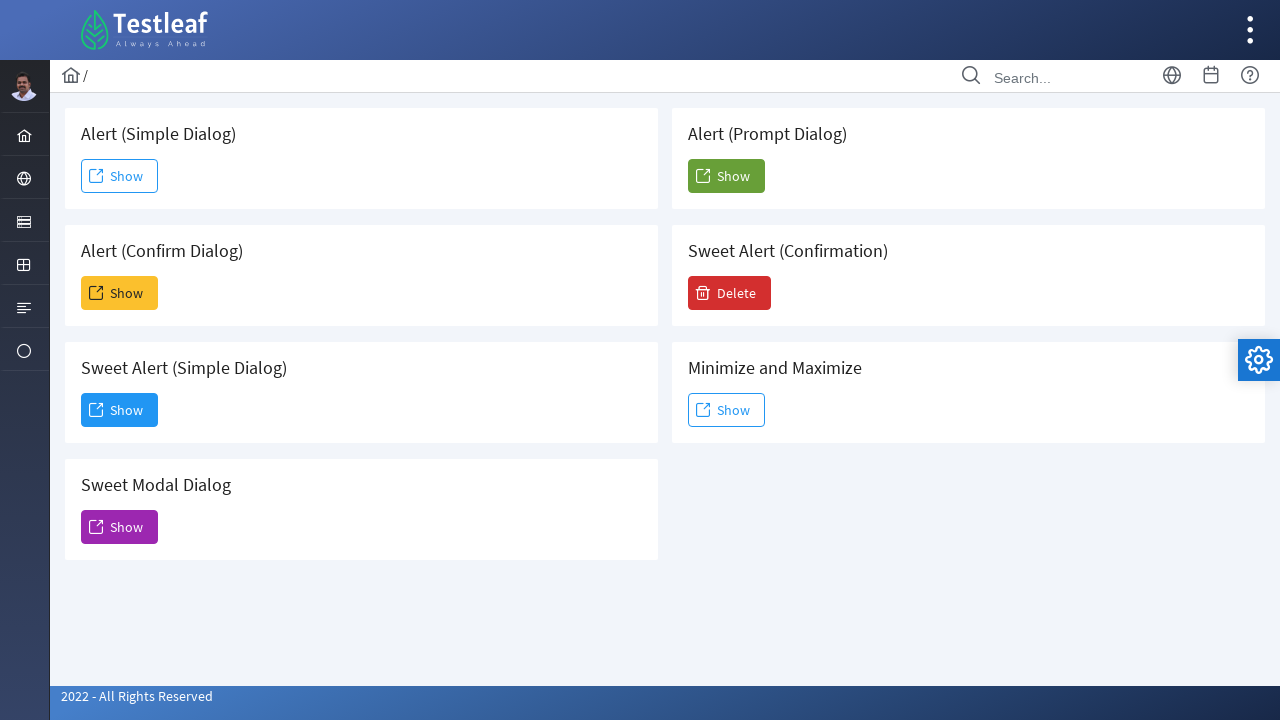

Clicked Show button to trigger confirm alert at (120, 293) on xpath=(//span[text()='Show'])[2]
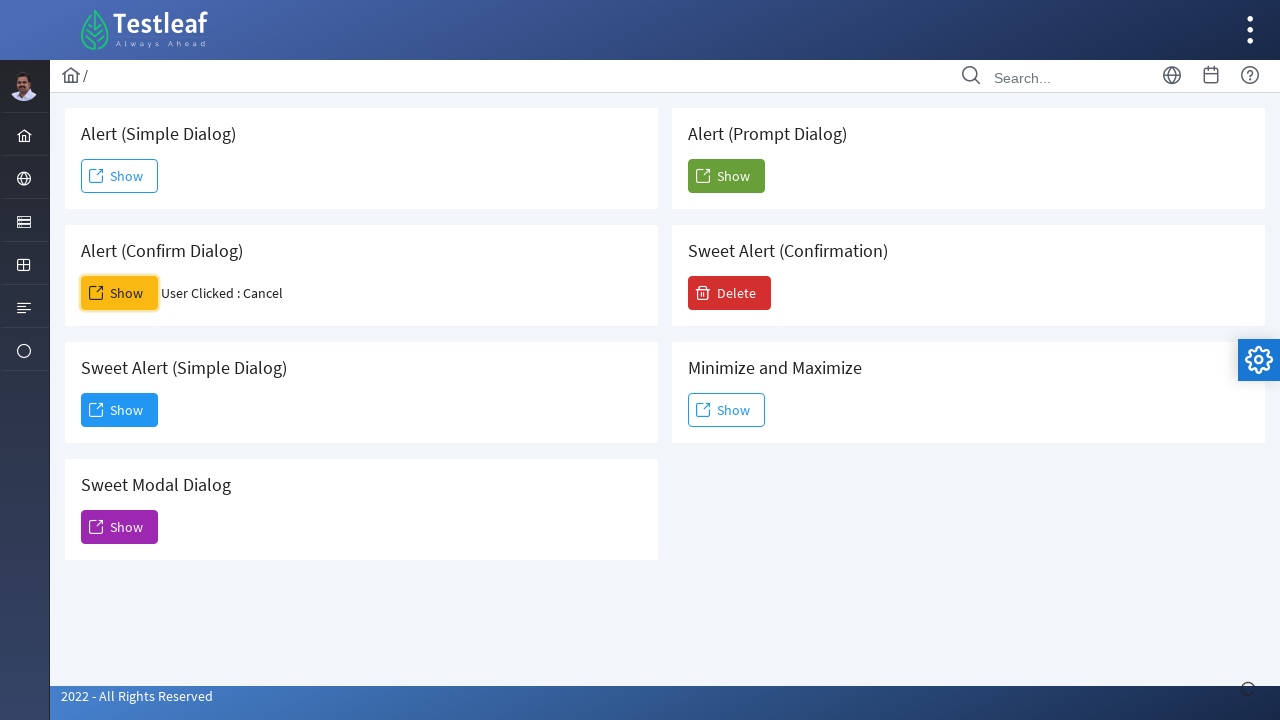

Dismissed the confirm alert
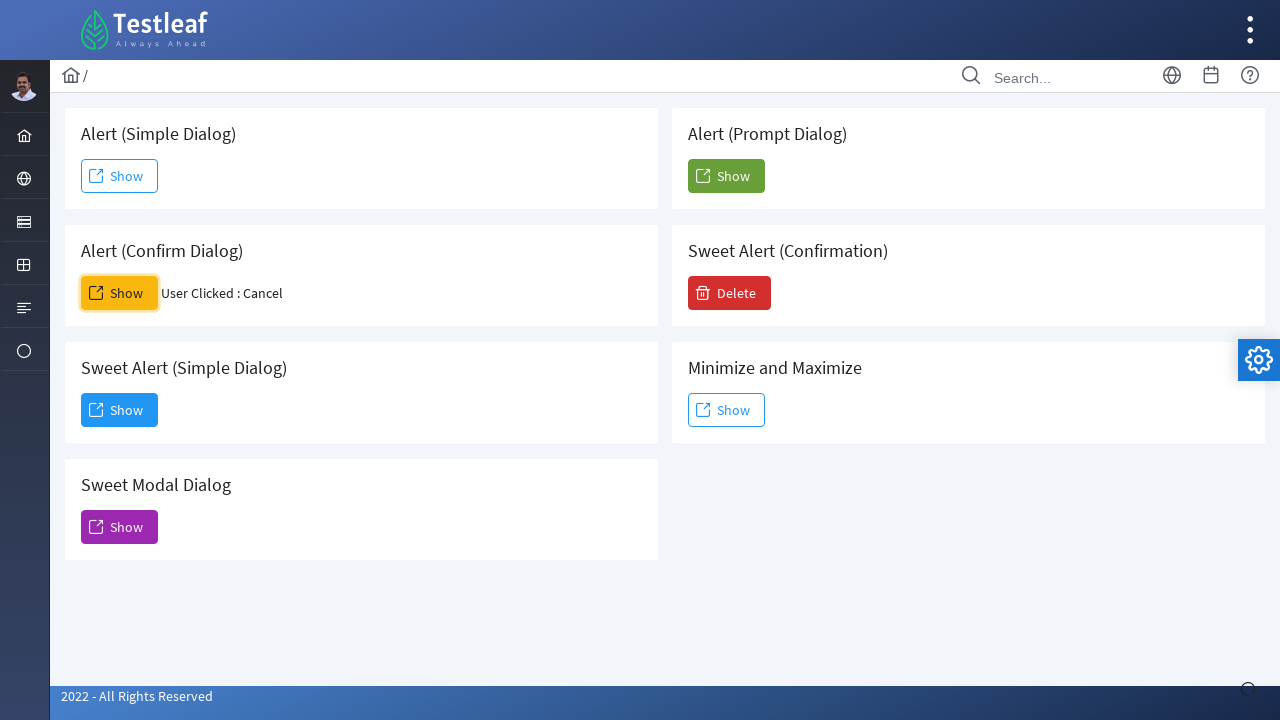

Retrieved result text after dismissing confirm alert
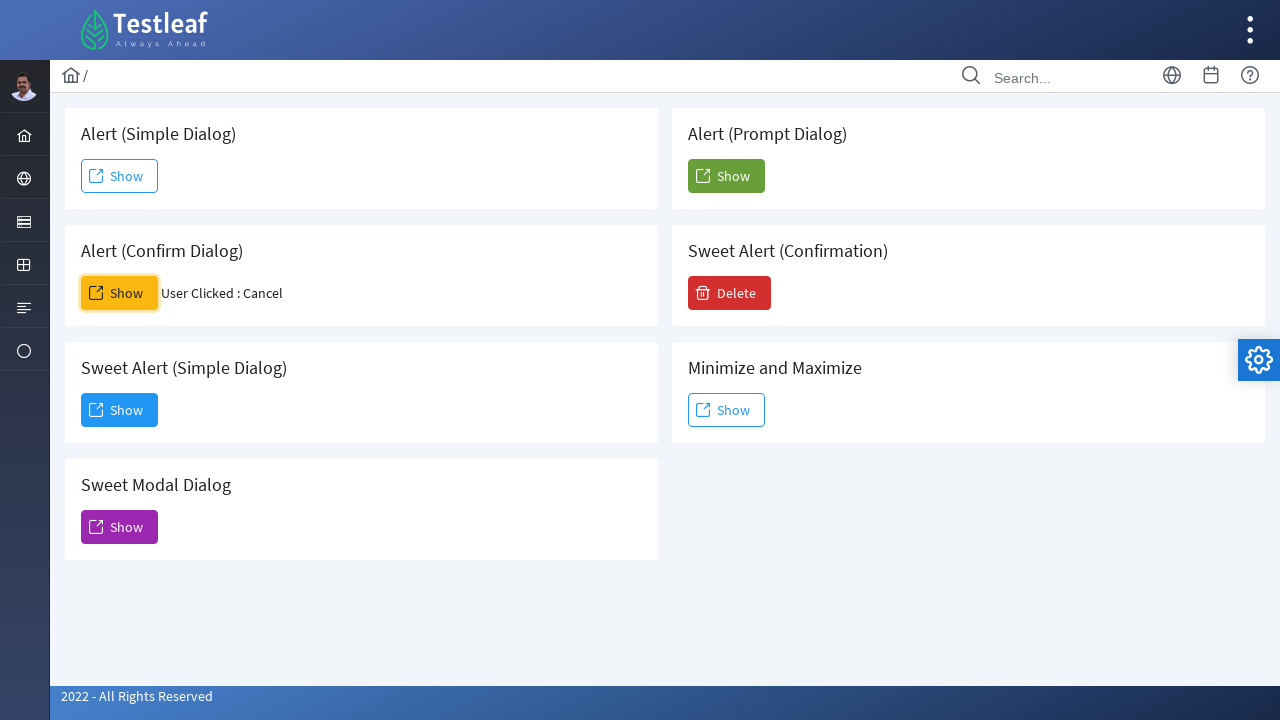

Clicked button to trigger prompt alert and entered 'Deepika' at (726, 176) on button[name='j_idt88:j_idt104']
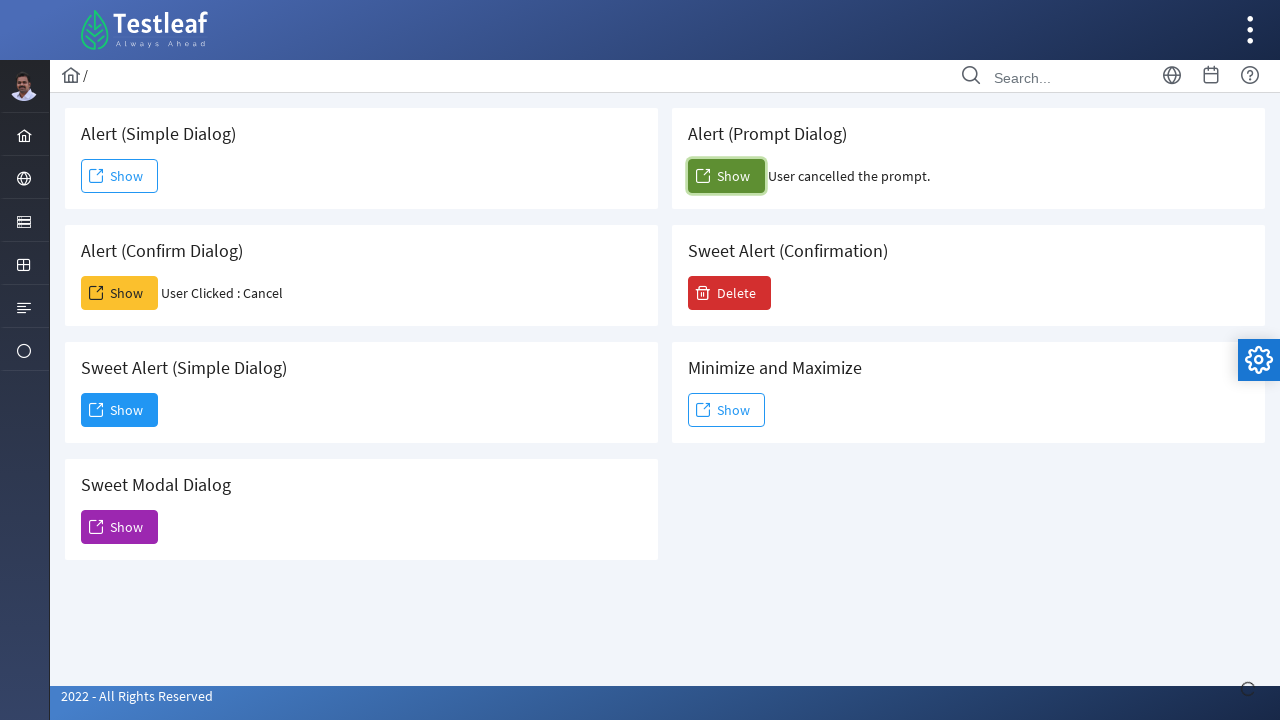

Retrieved text from confirm_result to verify entered data
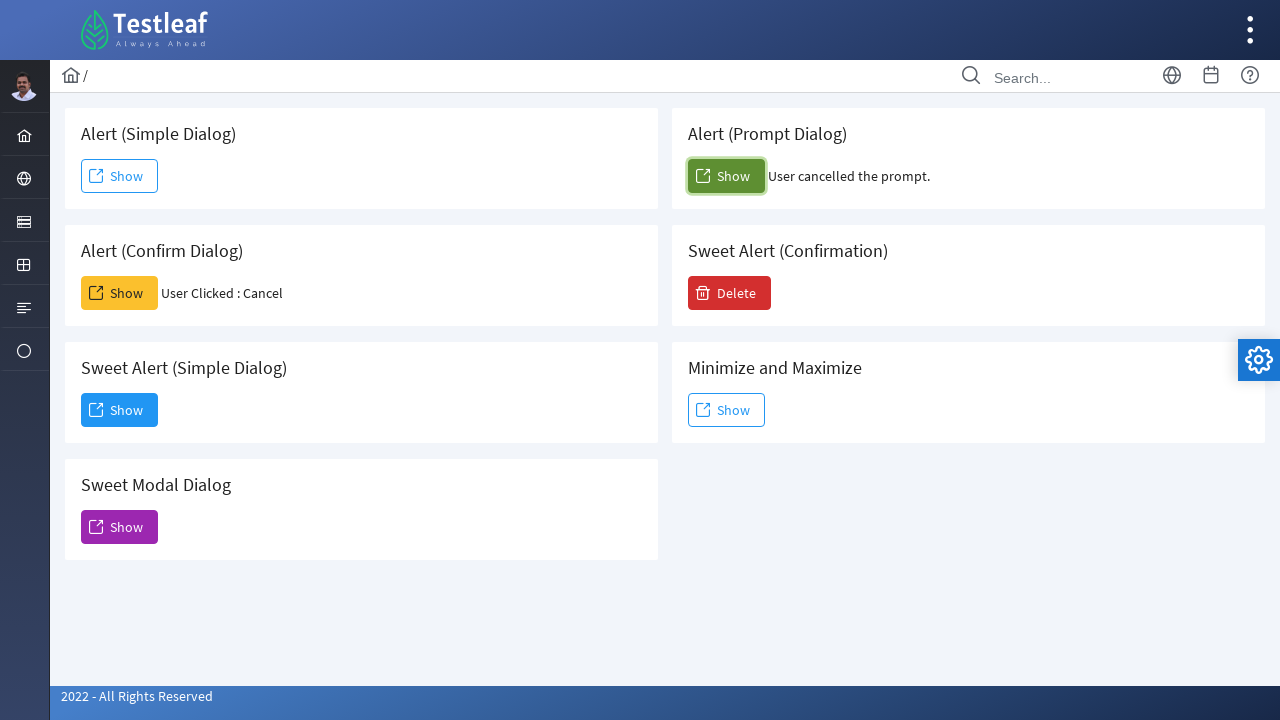

Clicked button to trigger simple alert and accepted it at (120, 176) on button[name='j_idt88:j_idt91']
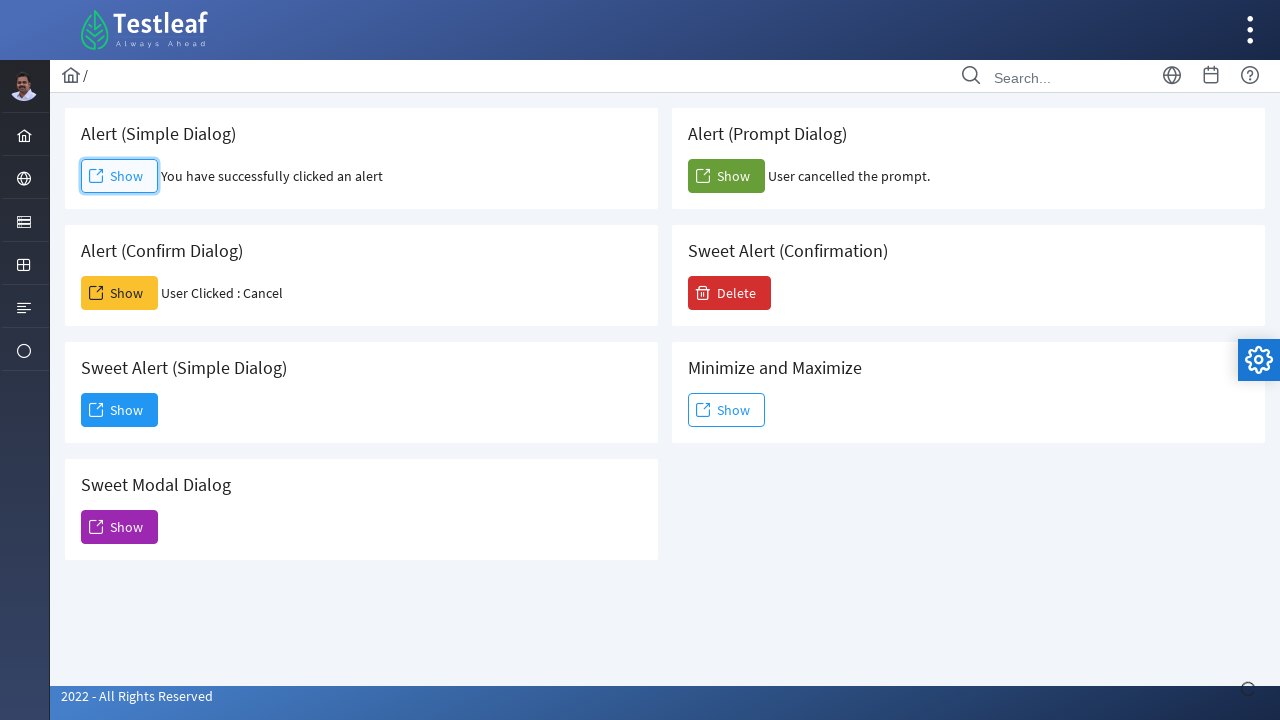

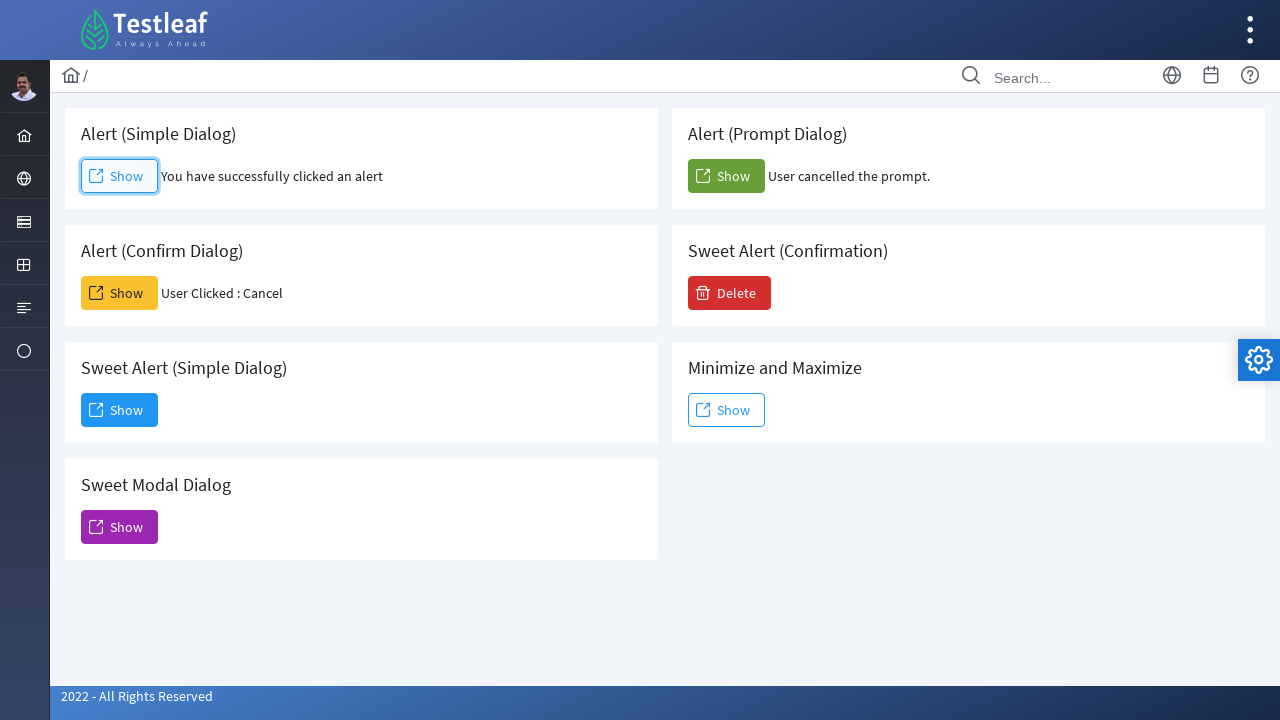